Tests checkbox selection functionality by verifying initial state, clicking a senior citizen discount checkbox, and confirming the selection

Starting URL: https://rahulshettyacademy.com/dropdownsPractise/

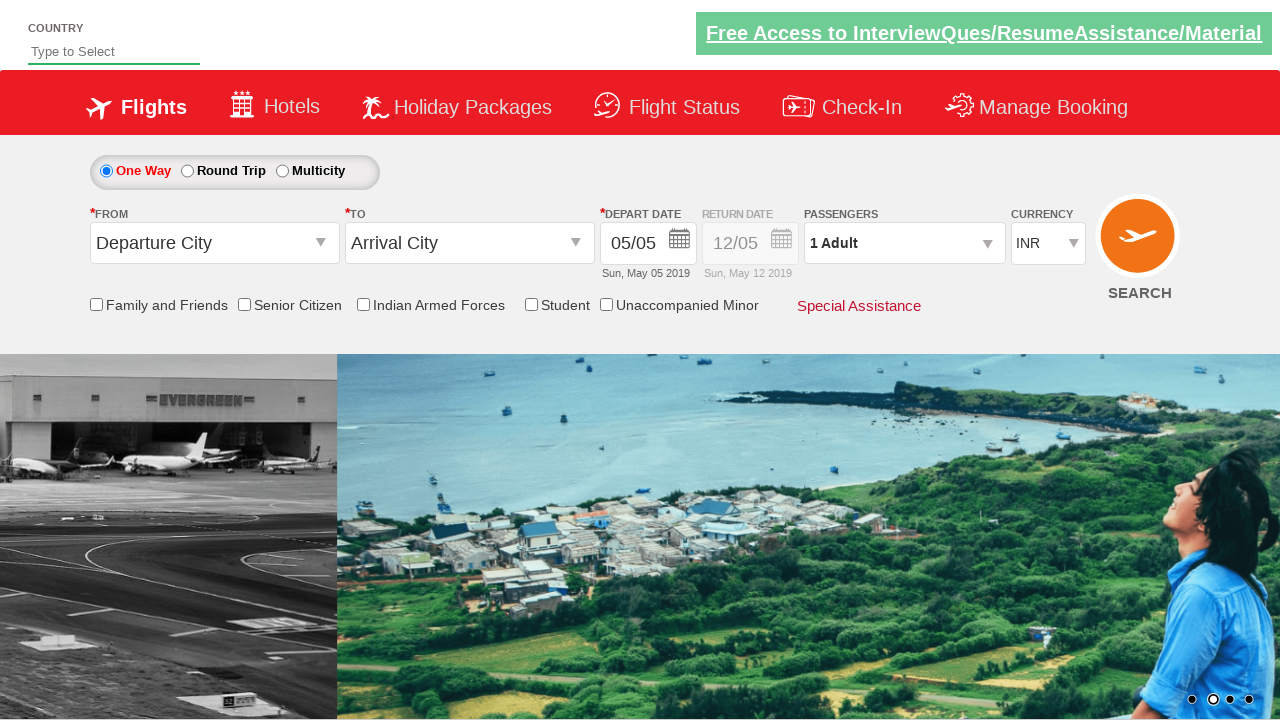

Verified senior citizen checkbox initial state is unchecked
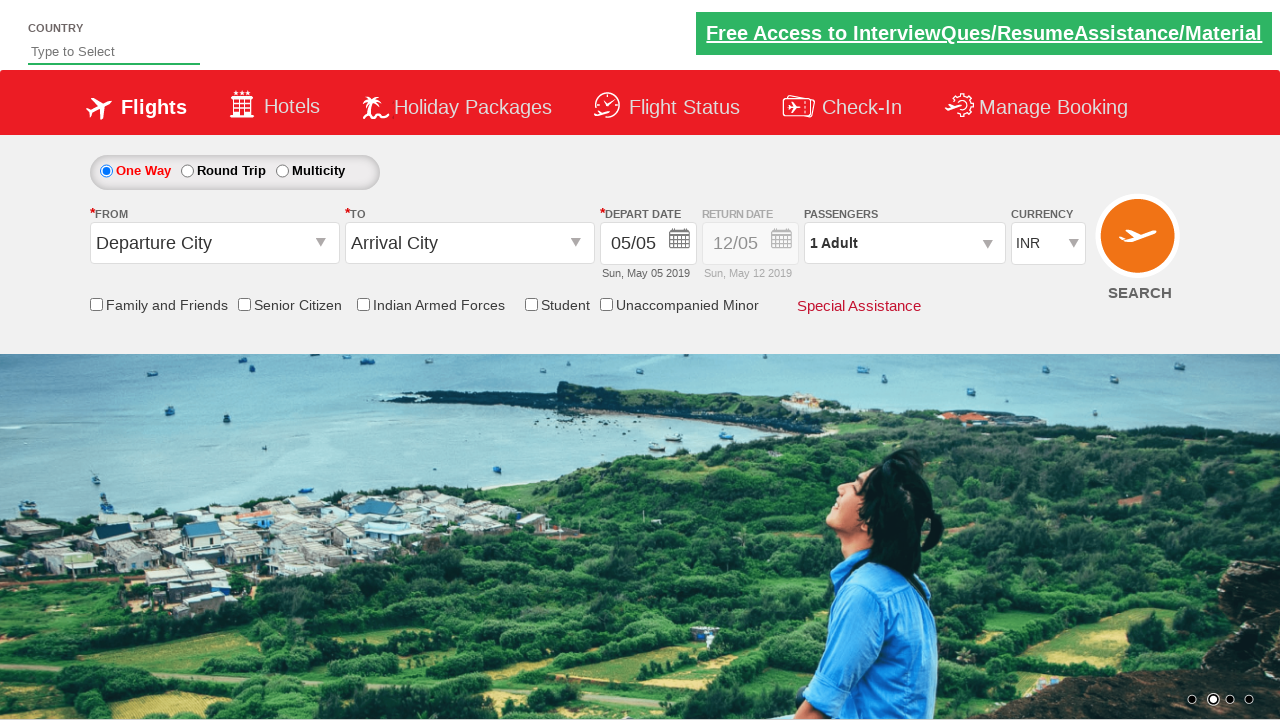

Assertion passed: checkbox is initially unchecked
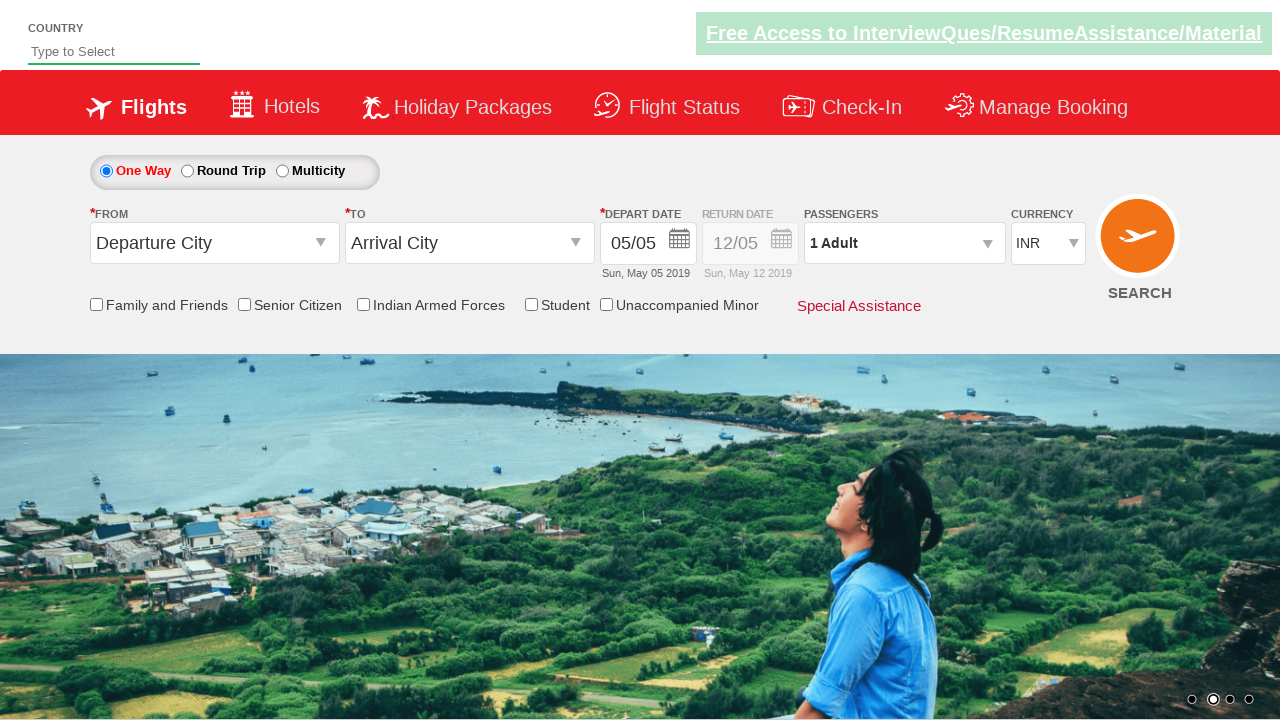

Clicked senior citizen discount checkbox at (244, 304) on xpath=//*[contains(@id,'SeniorCitizenDiscount')]
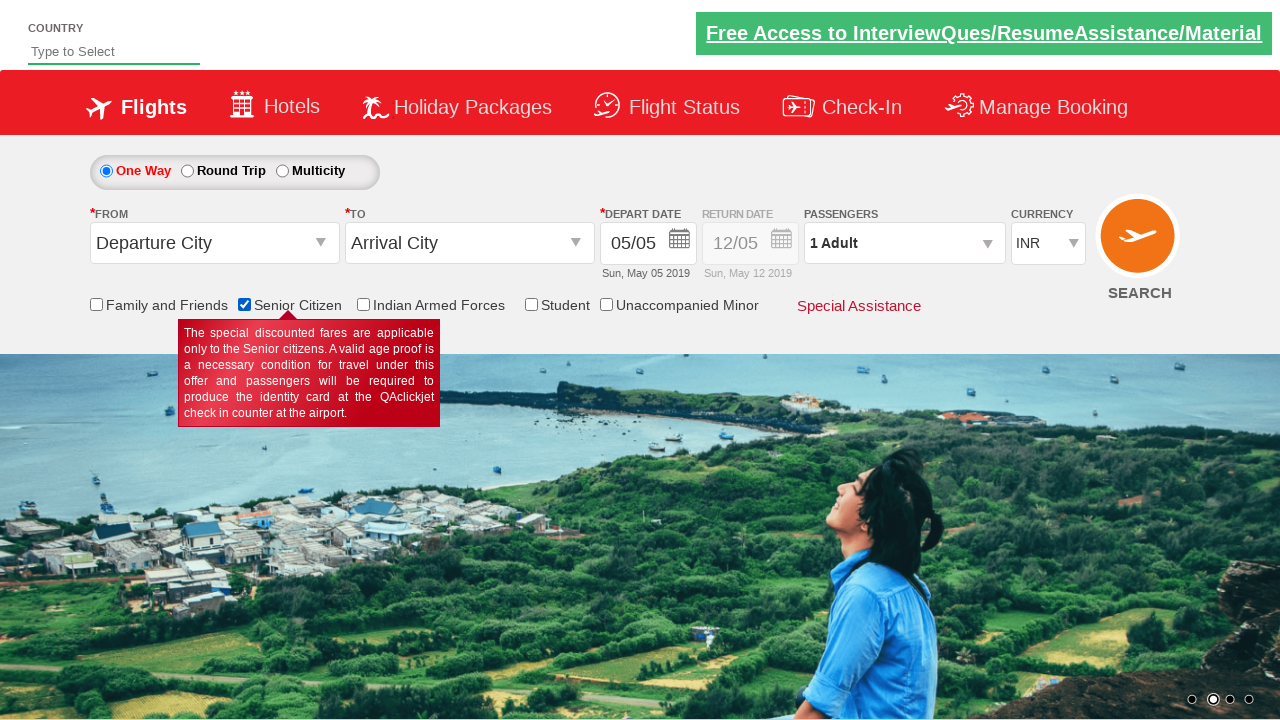

Verified senior citizen checkbox is now checked
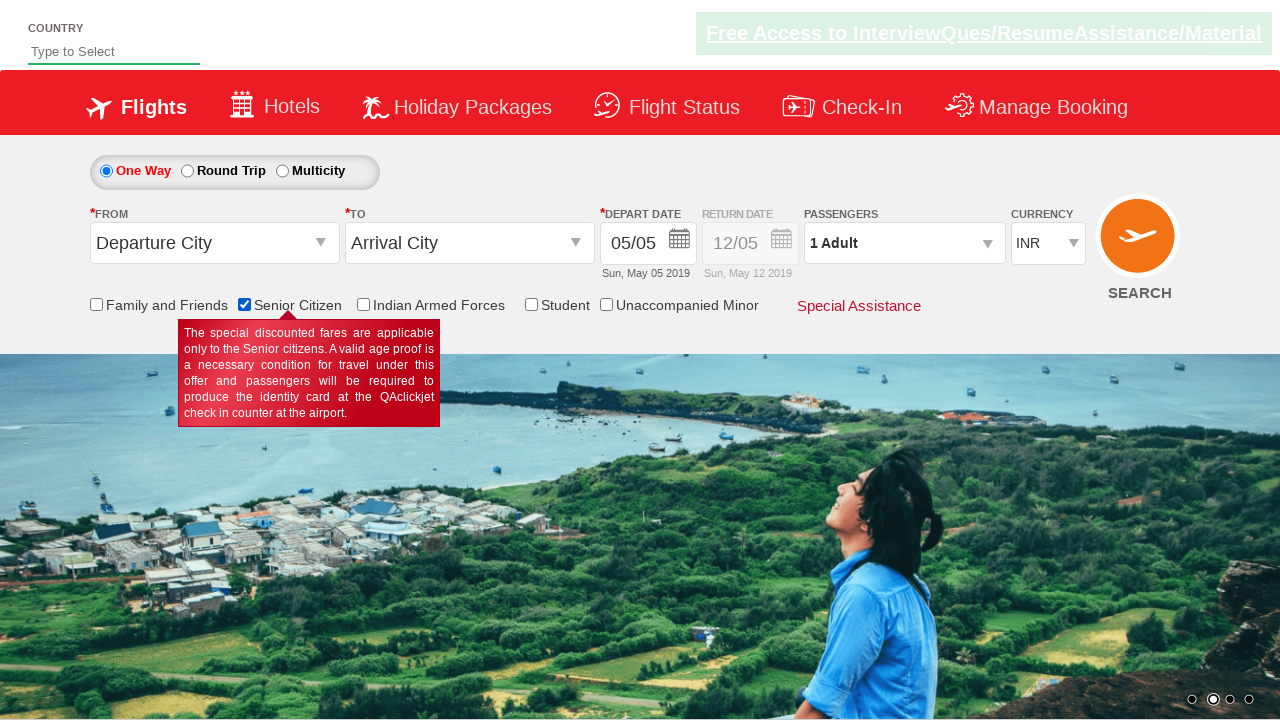

Assertion passed: checkbox is now checked
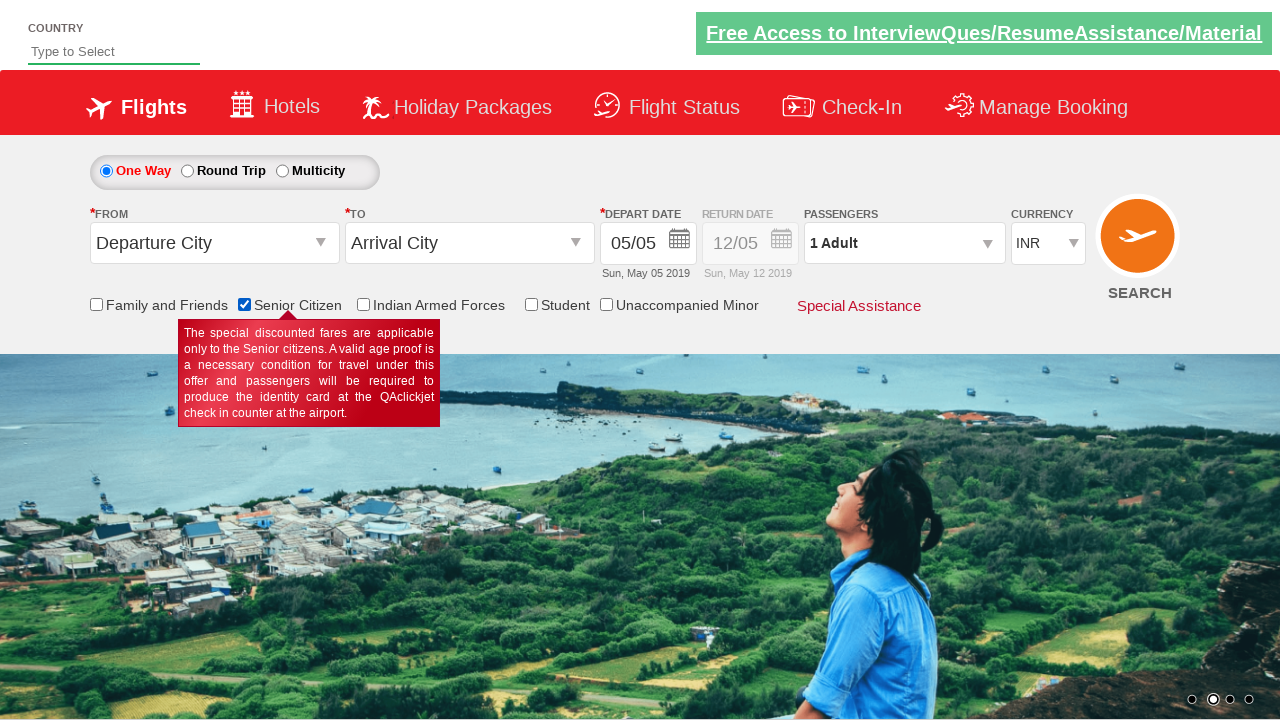

Counted total checkboxes on page: 6
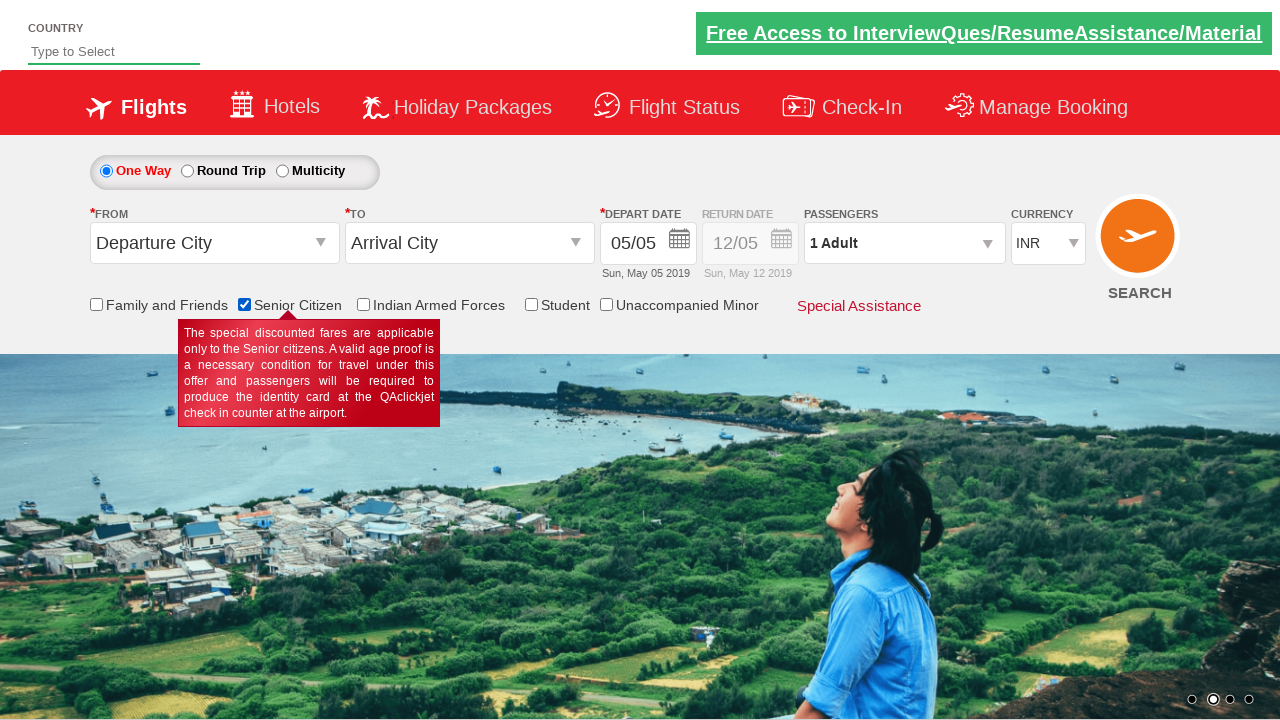

Printed total checkbox count: 6
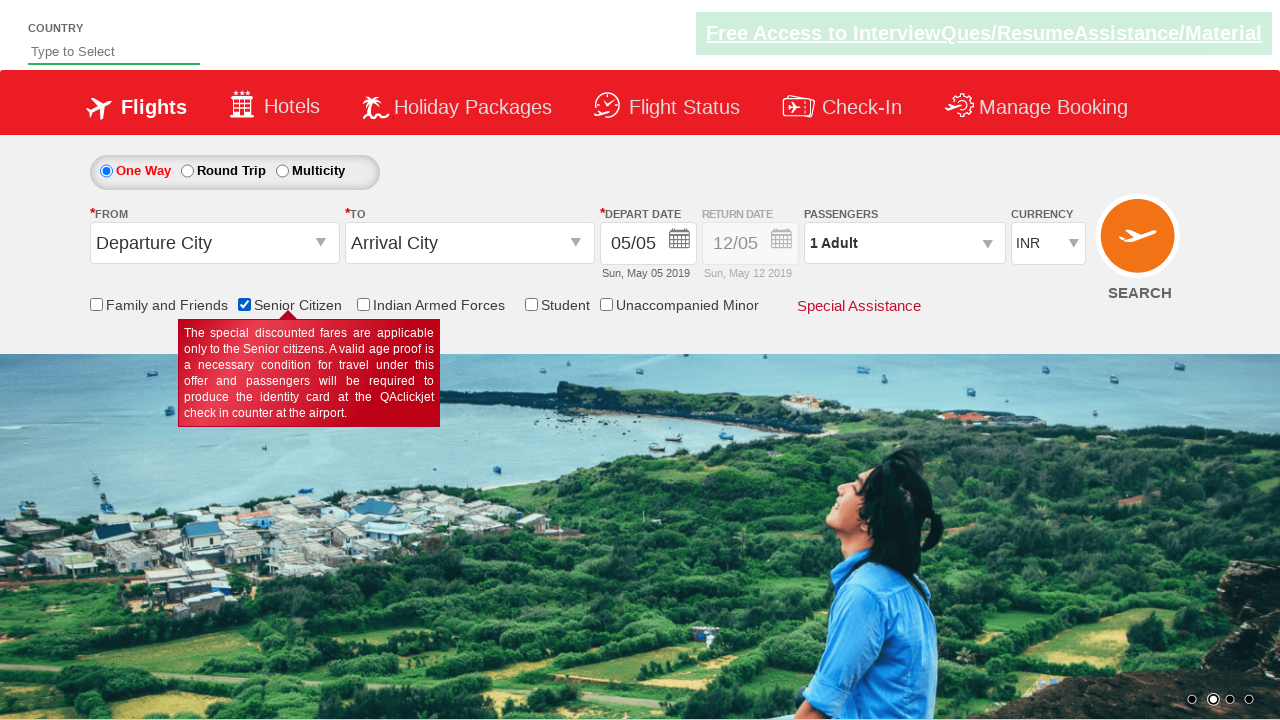

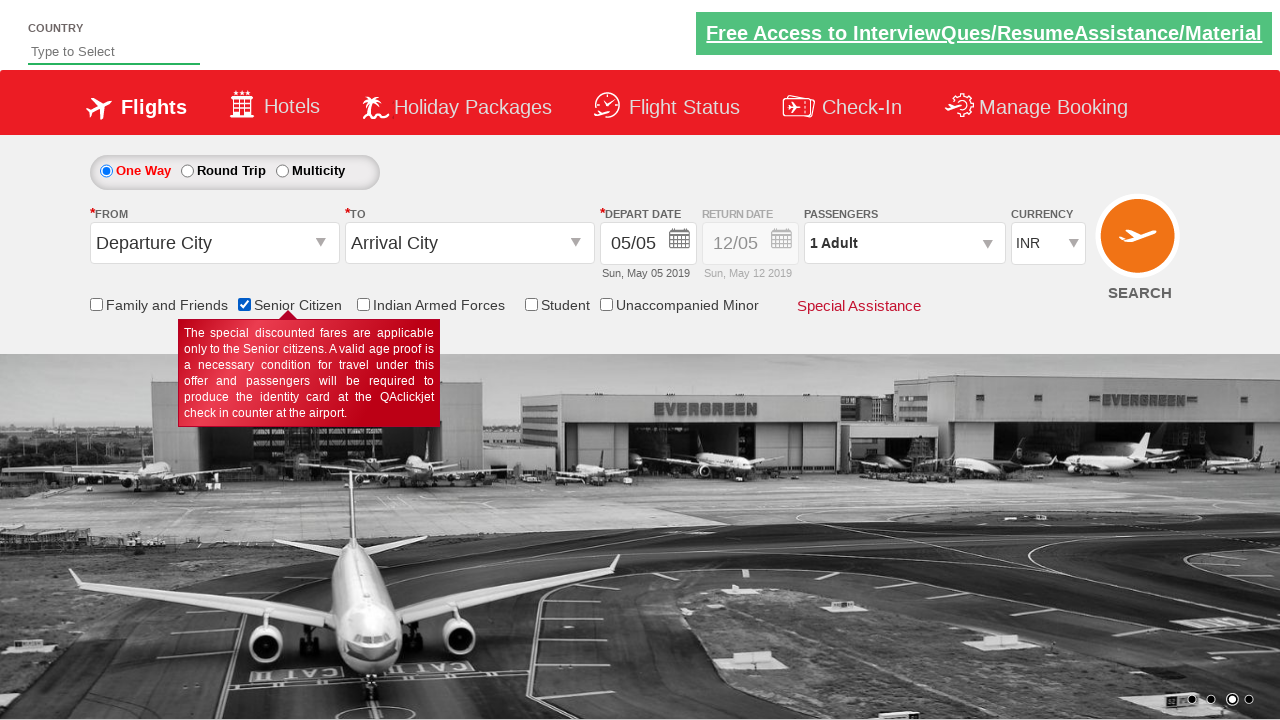